Navigates to Flipkart homepage and retrieves the page title

Starting URL: https://www.flipkart.com/

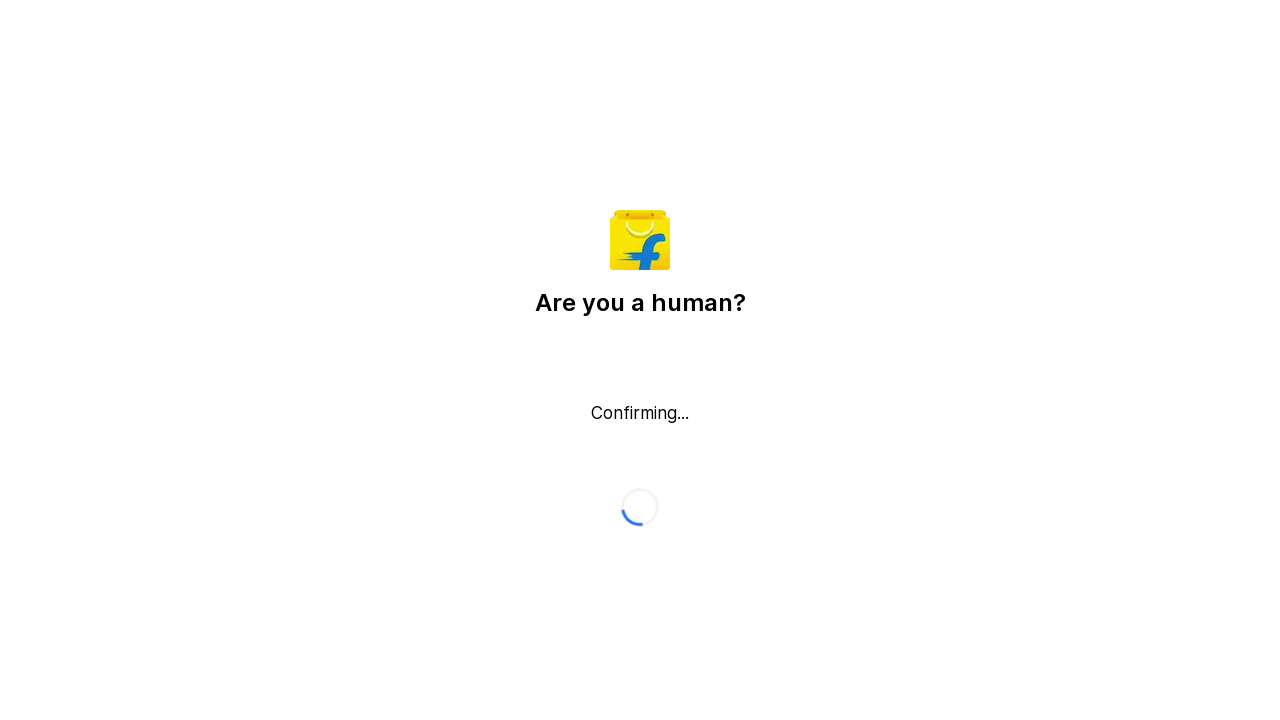

Waited for page to reach domcontentloaded state
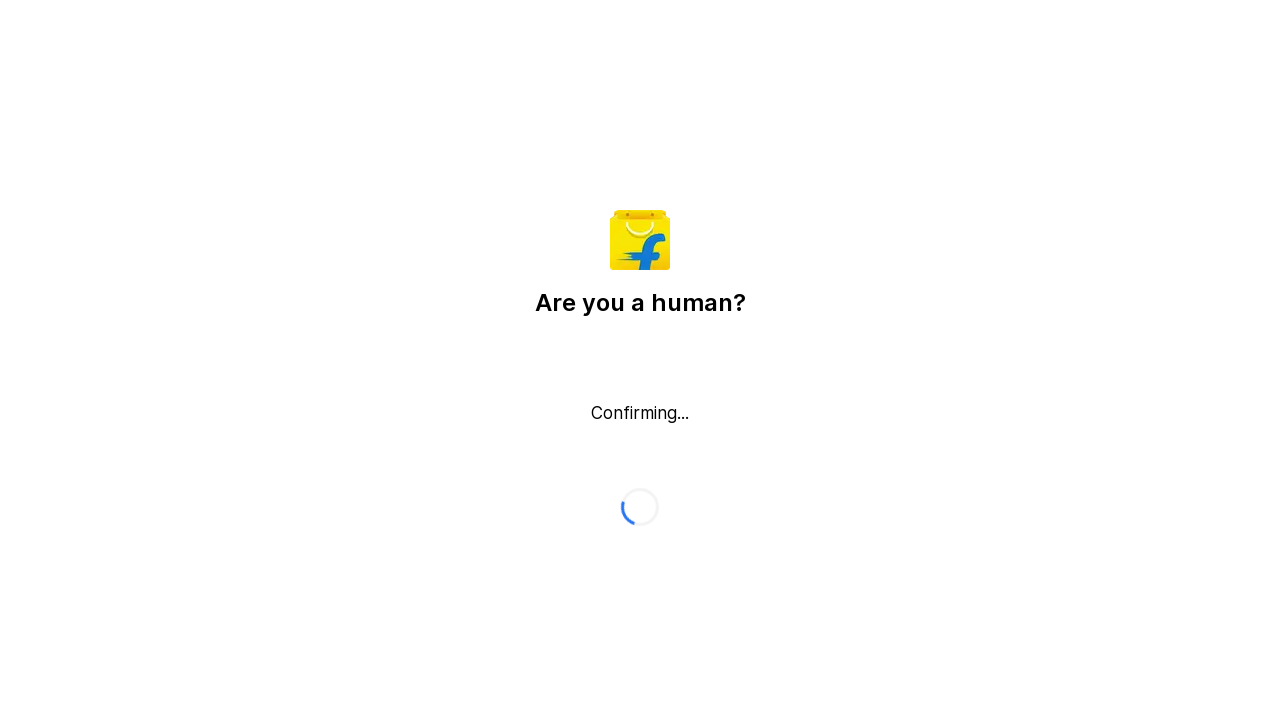

Retrieved page title: Flipkart reCAPTCHA
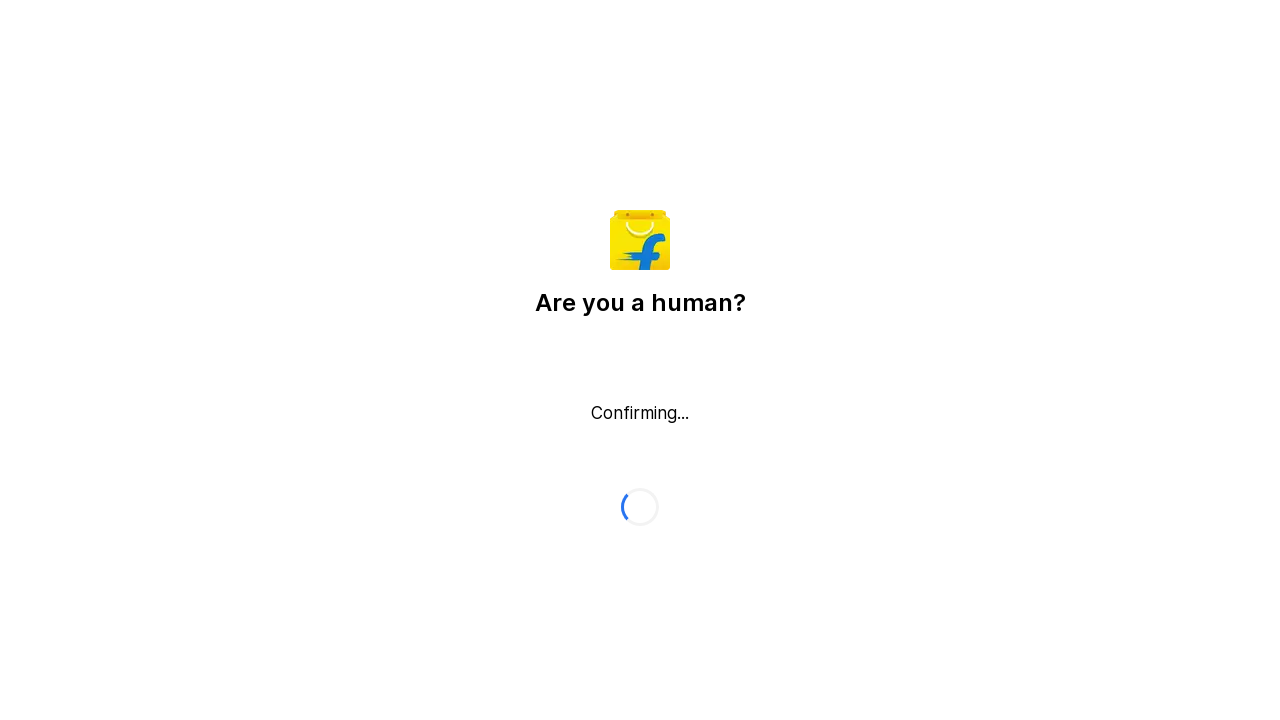

Printed page title to console
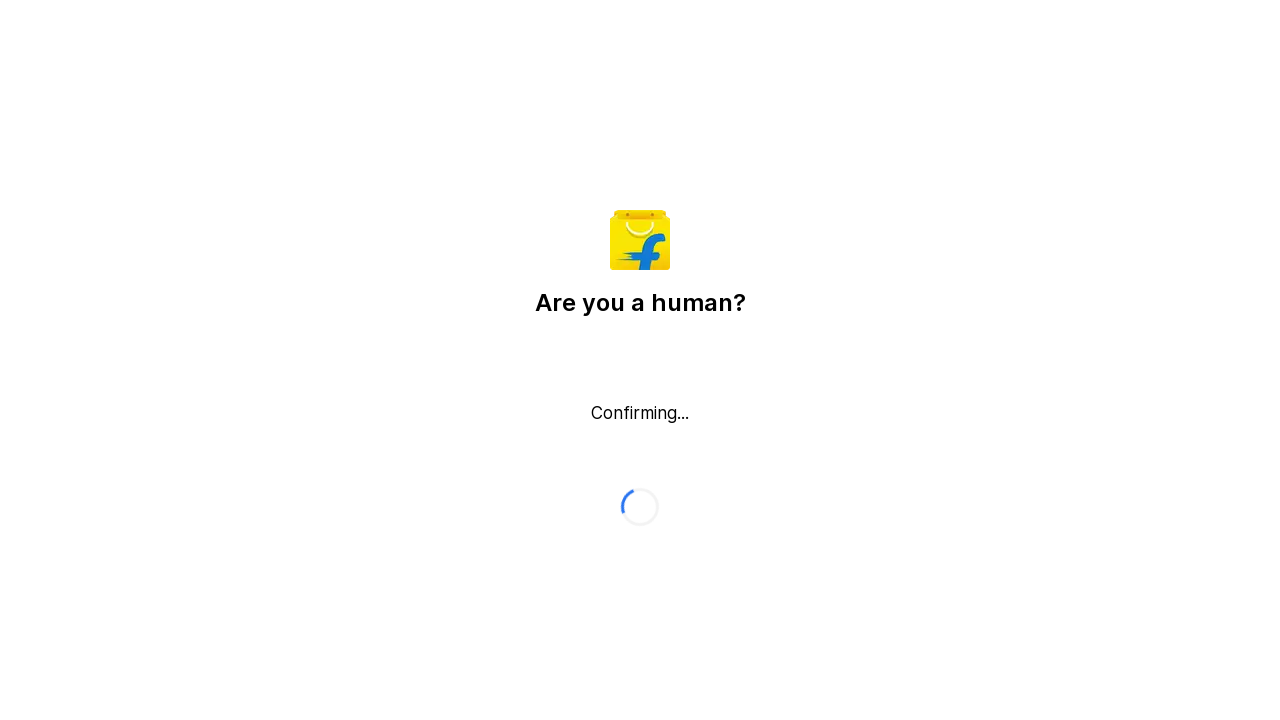

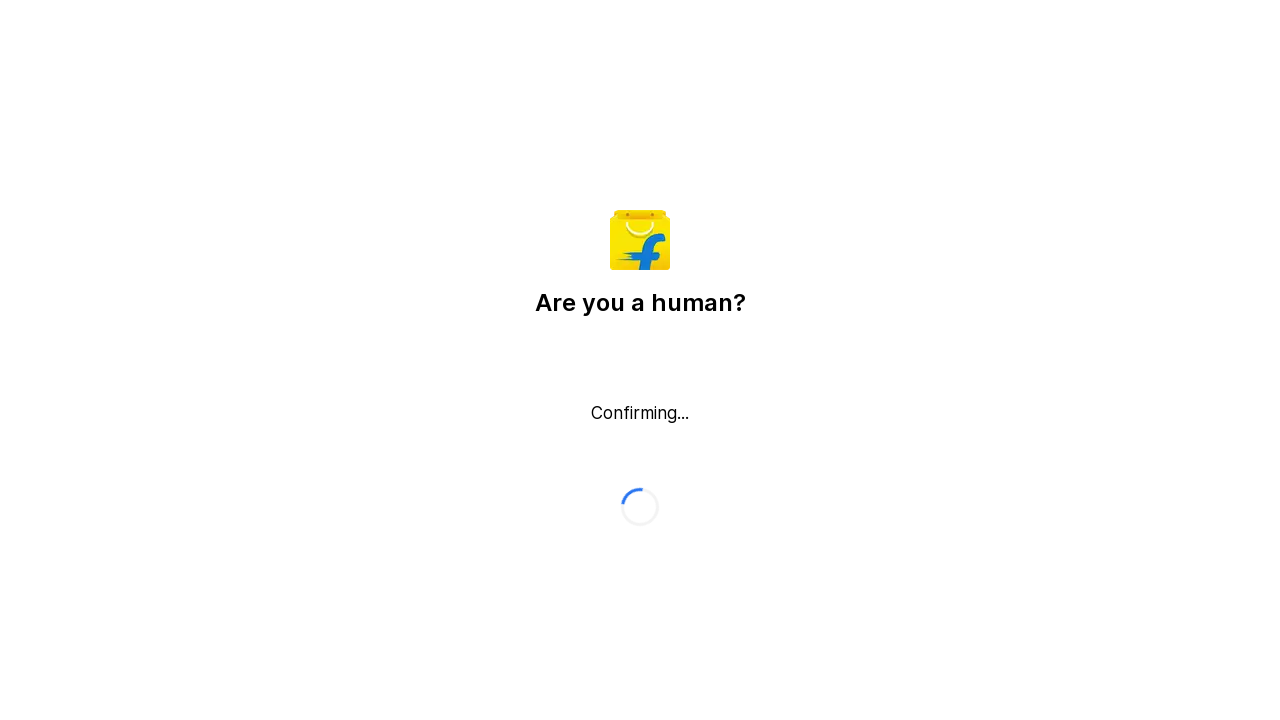